Tests triangle classification with degenerate isosceles sides (12, 12, 24)

Starting URL: https://testpages.eviltester.com/styled/apps/triangle/triangle001.html

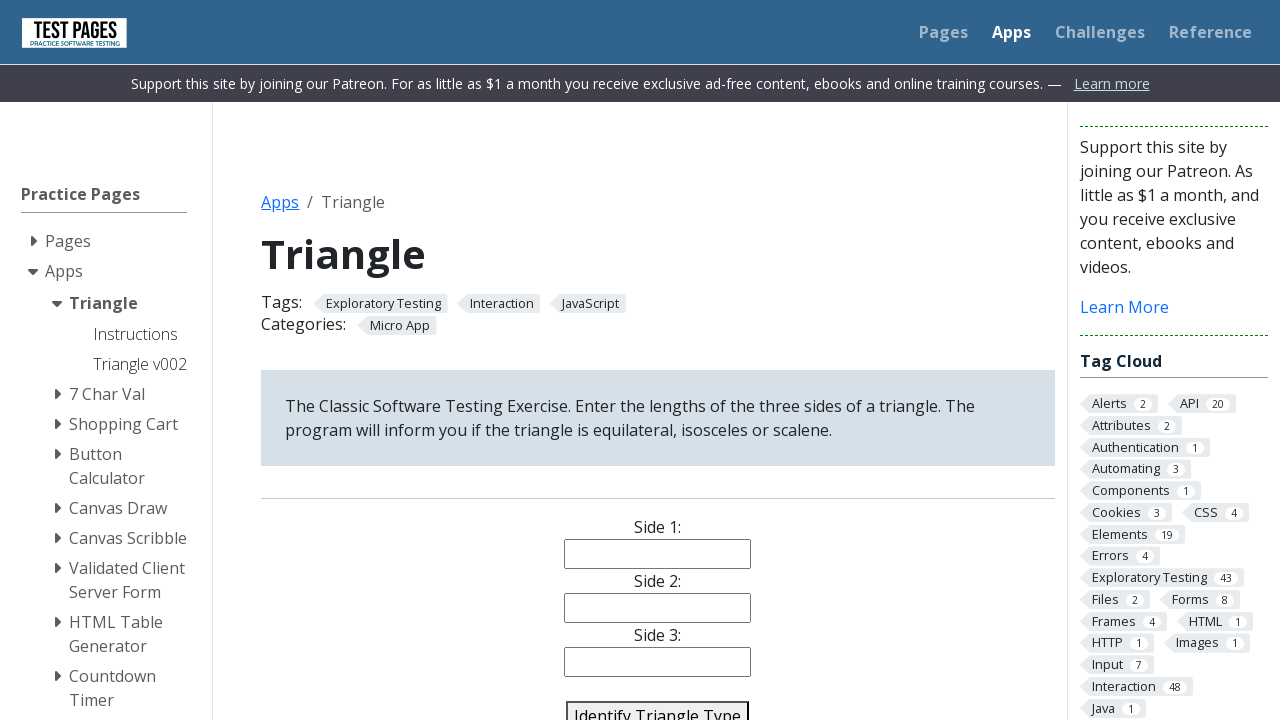

Filled side 1 input with value '12' on input[name='side1']
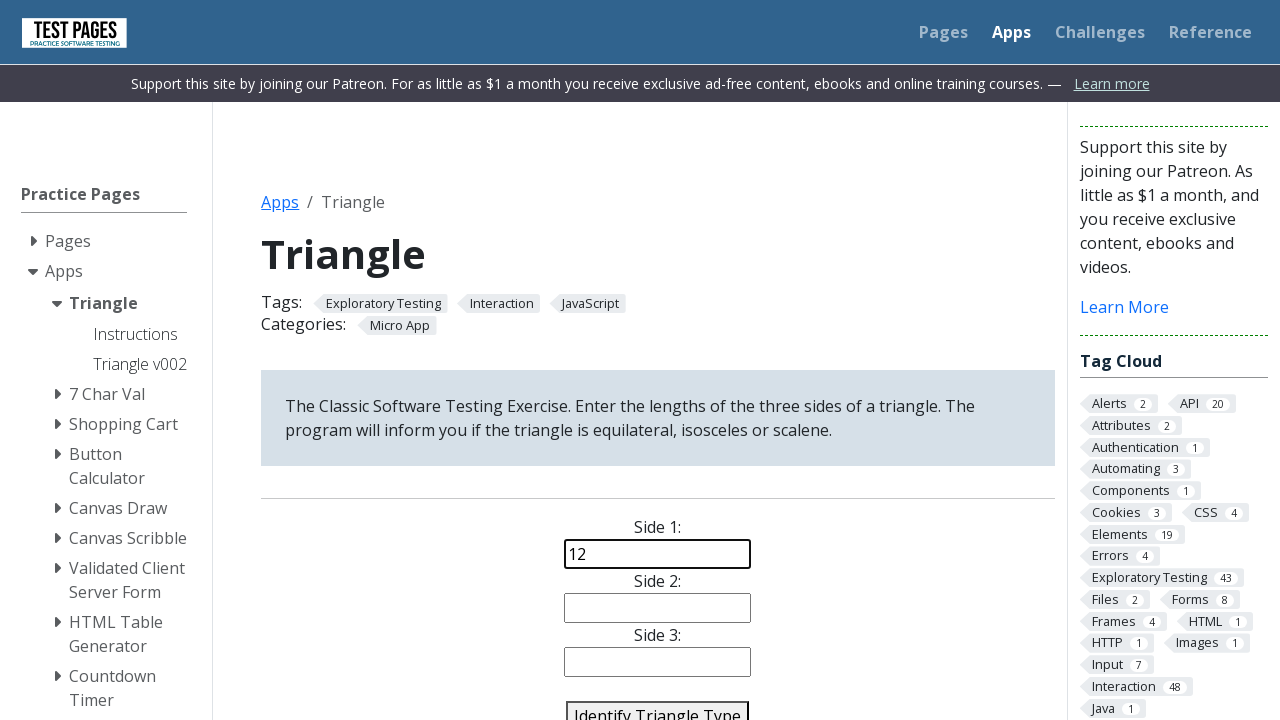

Filled side 2 input with value '12' on input[name='side2']
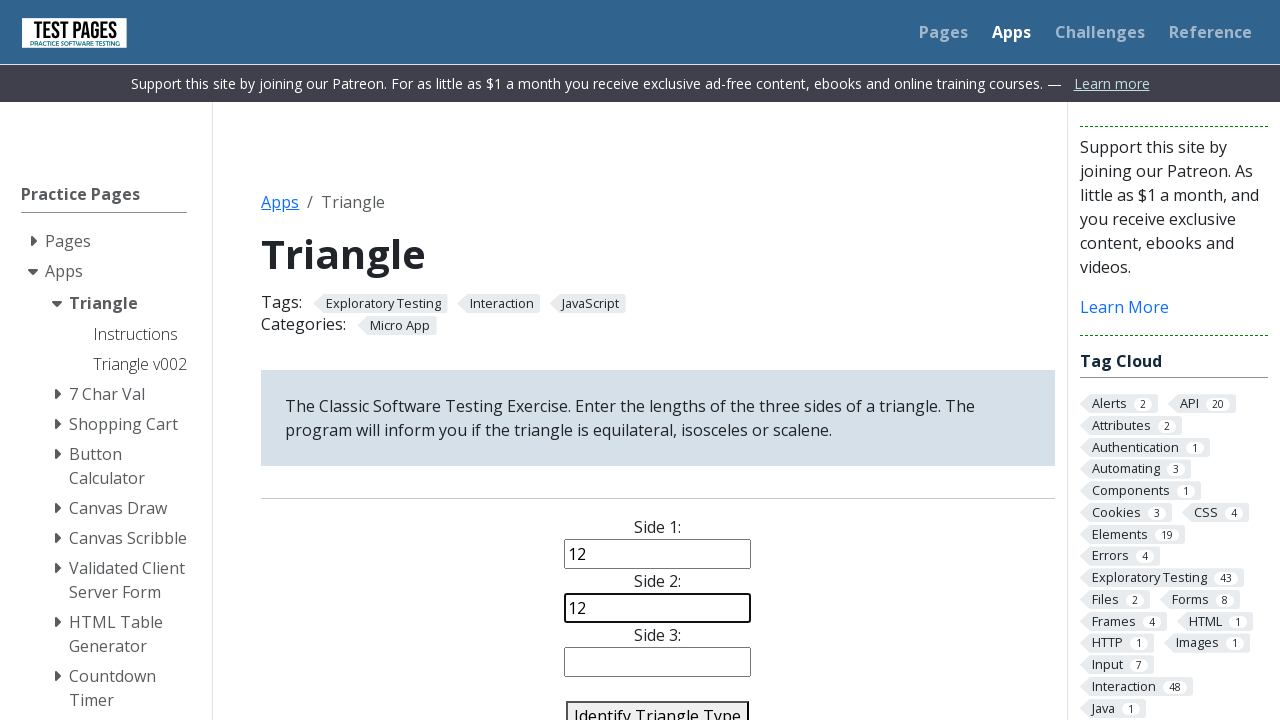

Filled side 3 input with value '24' on input[name='side3']
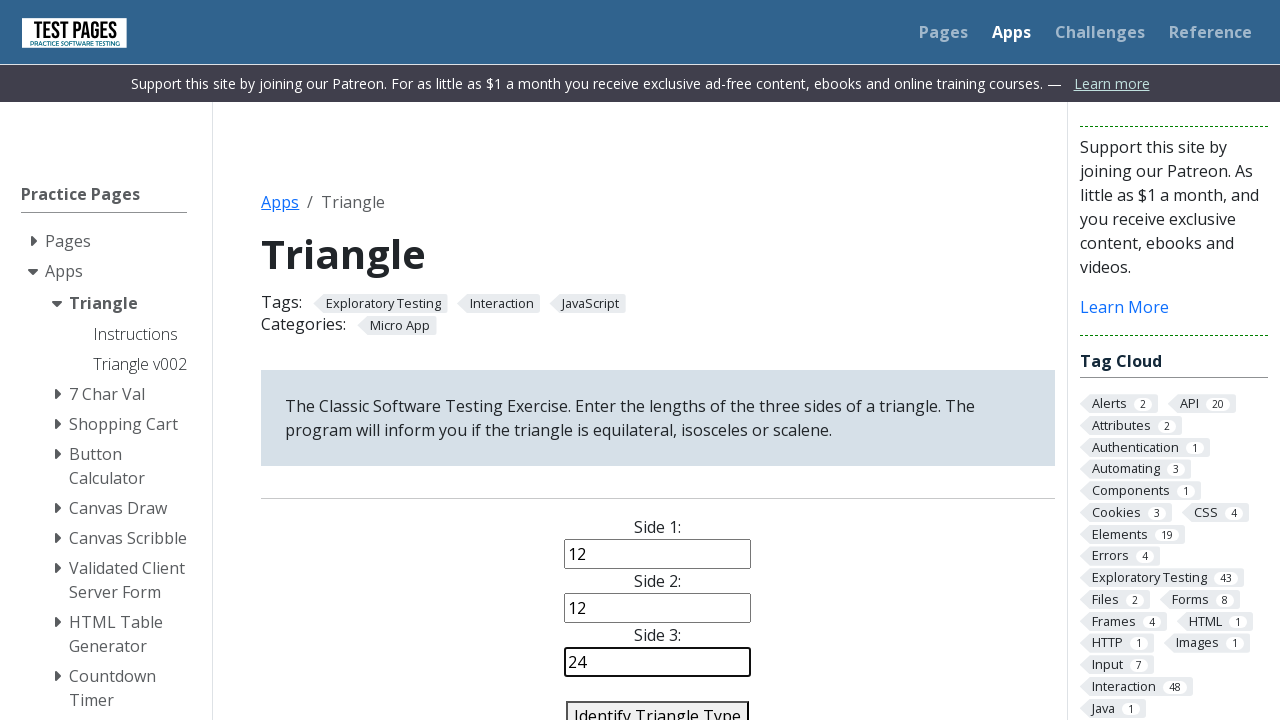

Clicked identify triangle button to classify degenerate isosceles triangle (12, 12, 24) at (658, 705) on #identify-triangle-action
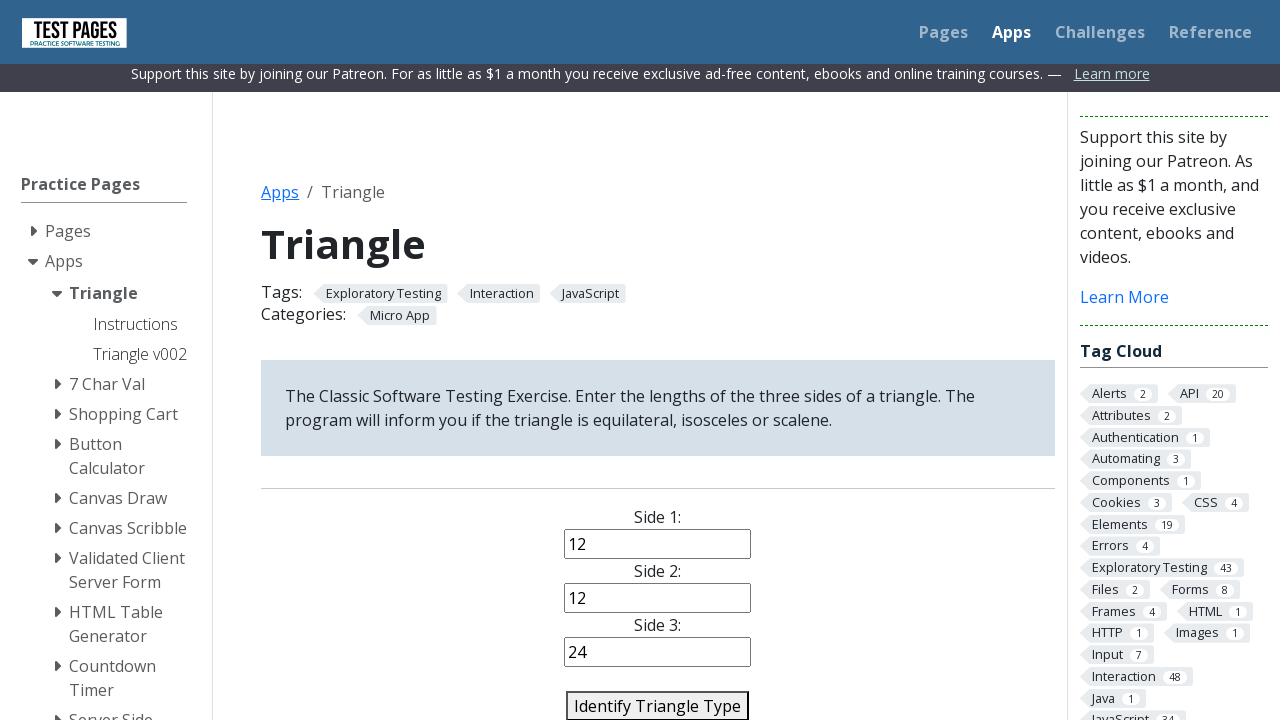

Triangle classification result appeared
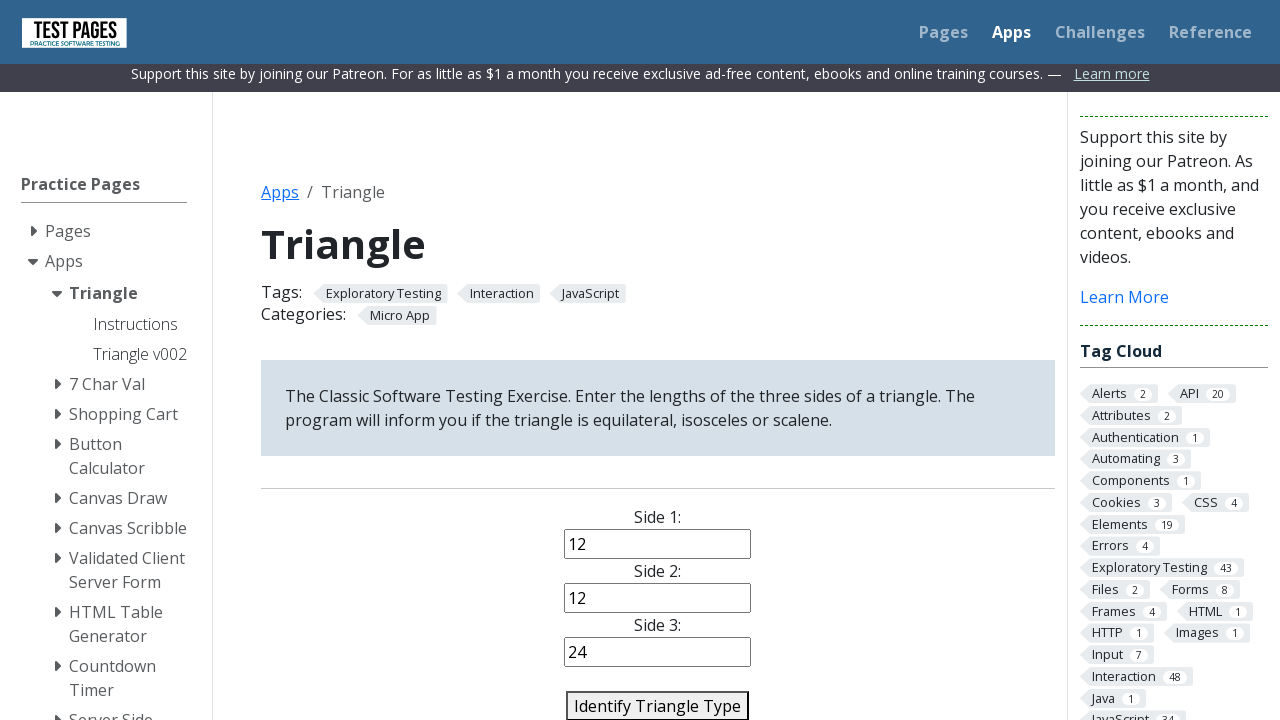

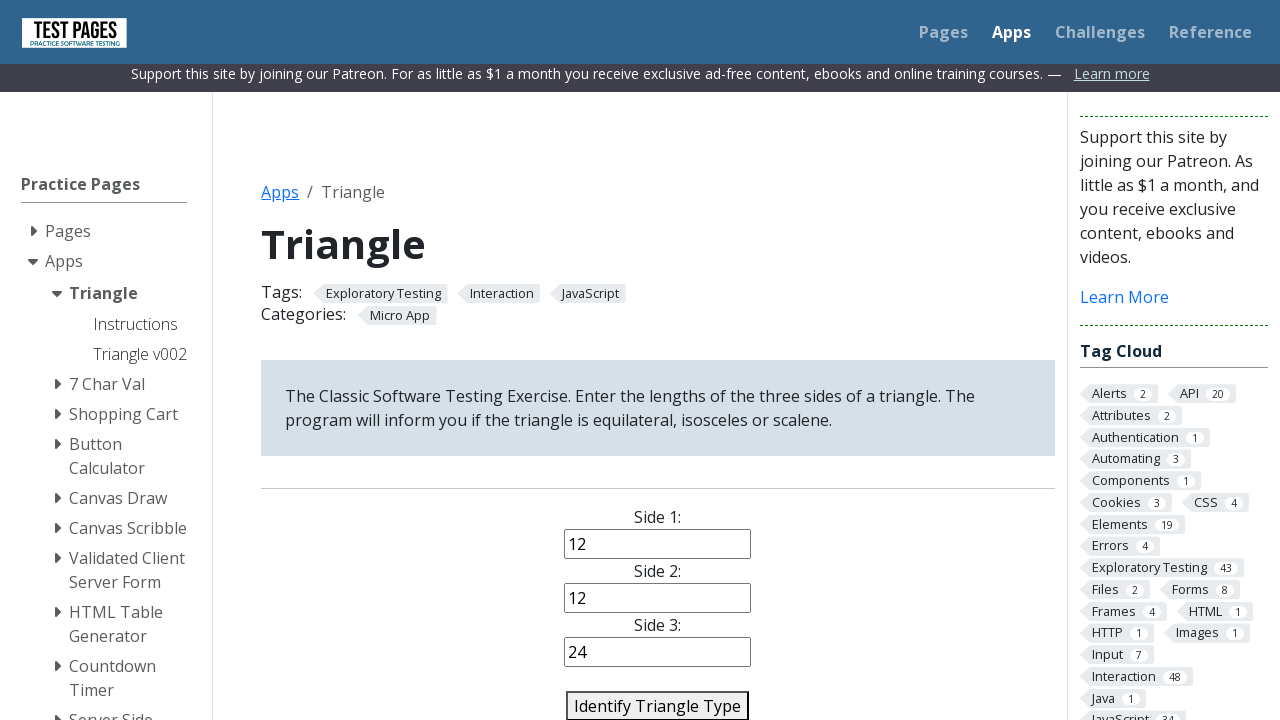